Tests a registration form by filling in first name, last name, and email fields, then submitting and verifying the success message

Starting URL: http://suninjuly.github.io/registration1.html

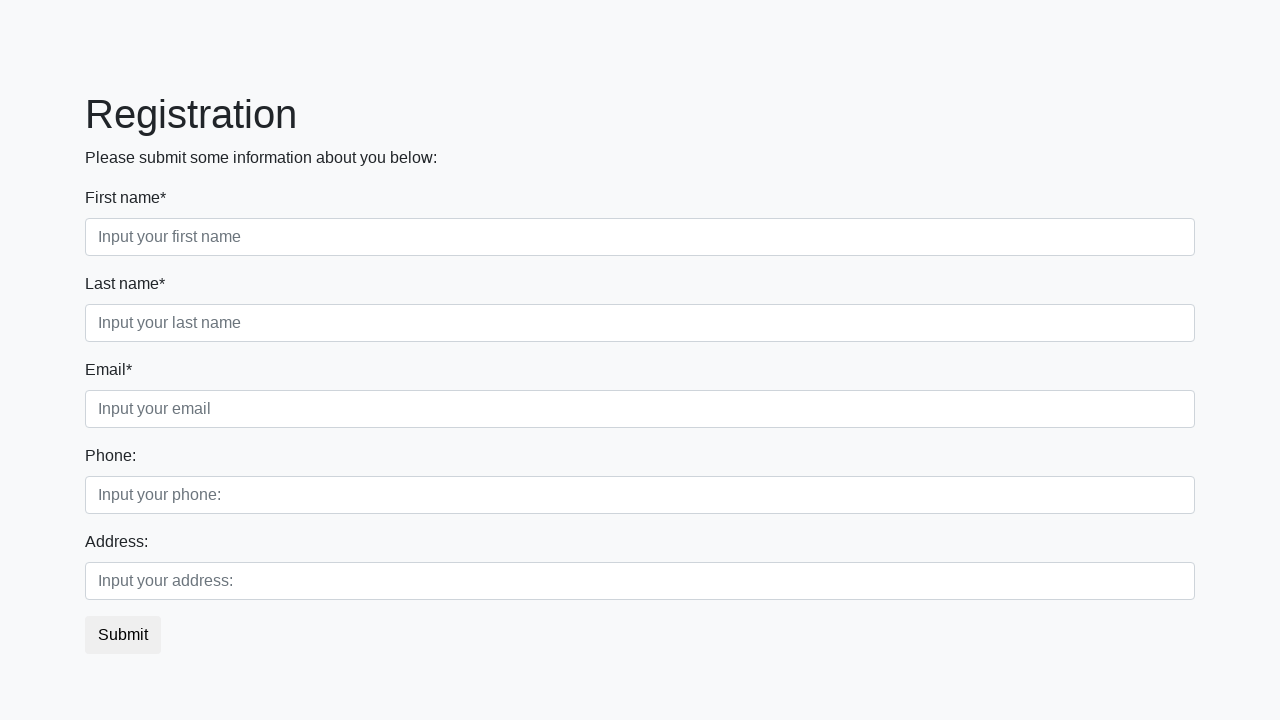

Filled first name field with 'John' on //label[contains(text(), "First")]/following-sibling::input
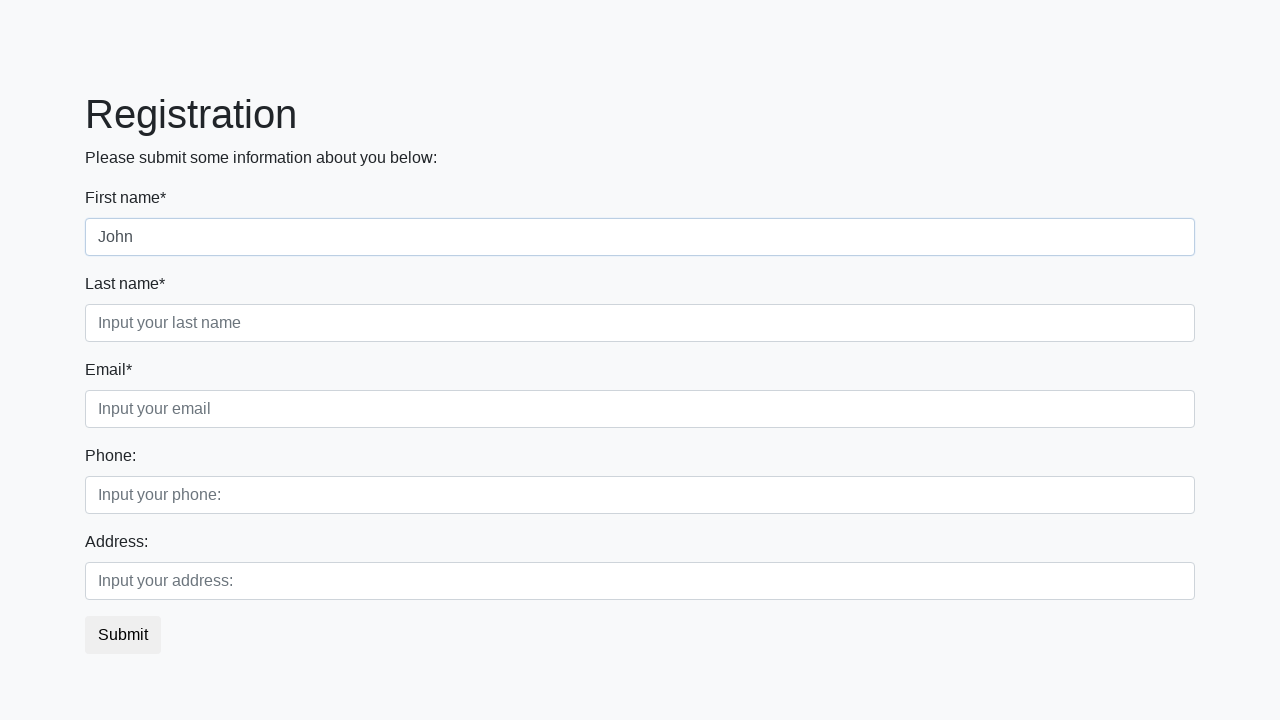

Filled last name field with 'Smith' on //label[contains(text(), "Last")]/following-sibling::input
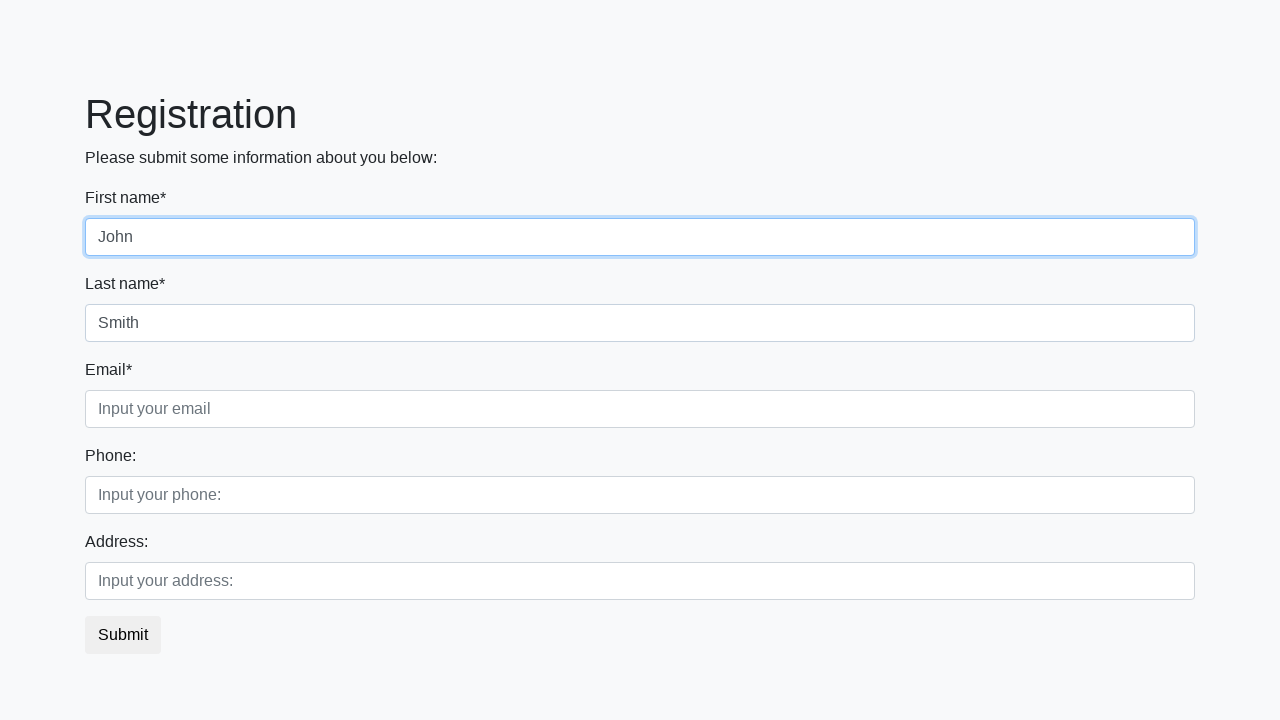

Filled email field with 'john.smith@example.com' on //label[contains(text(), "Email")]/following-sibling::input
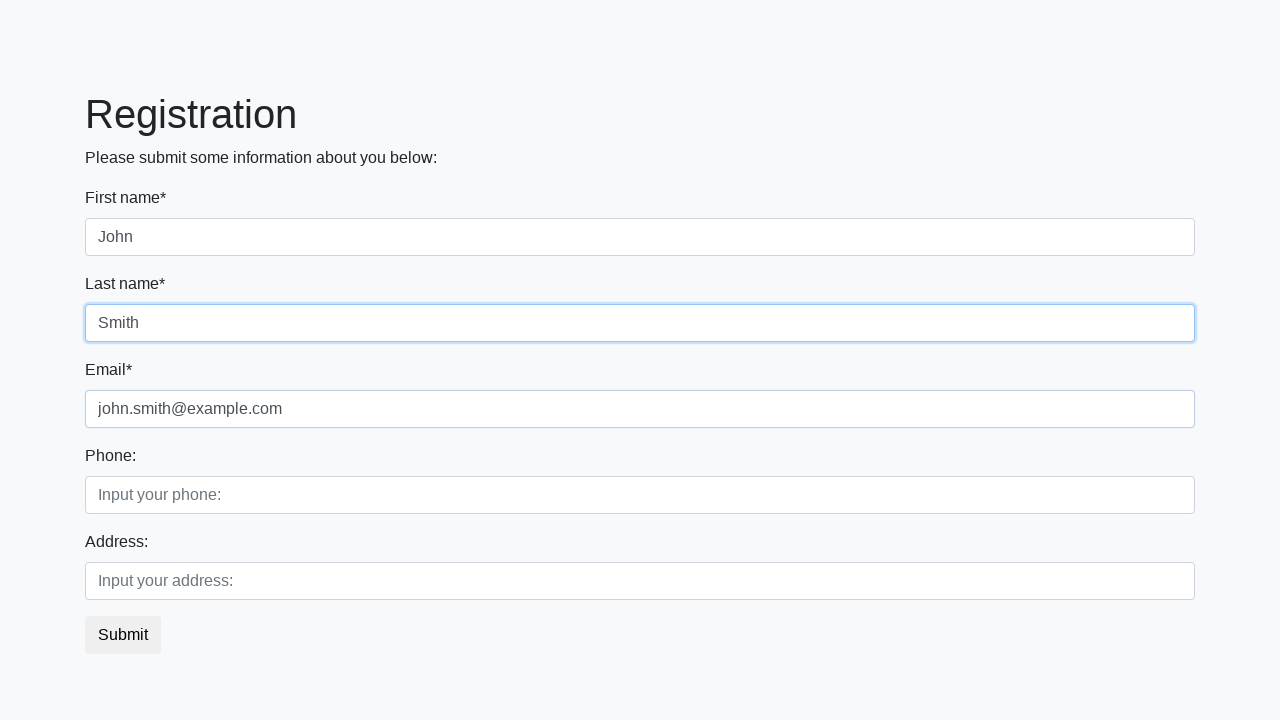

Clicked submit button to register at (123, 635) on button.btn
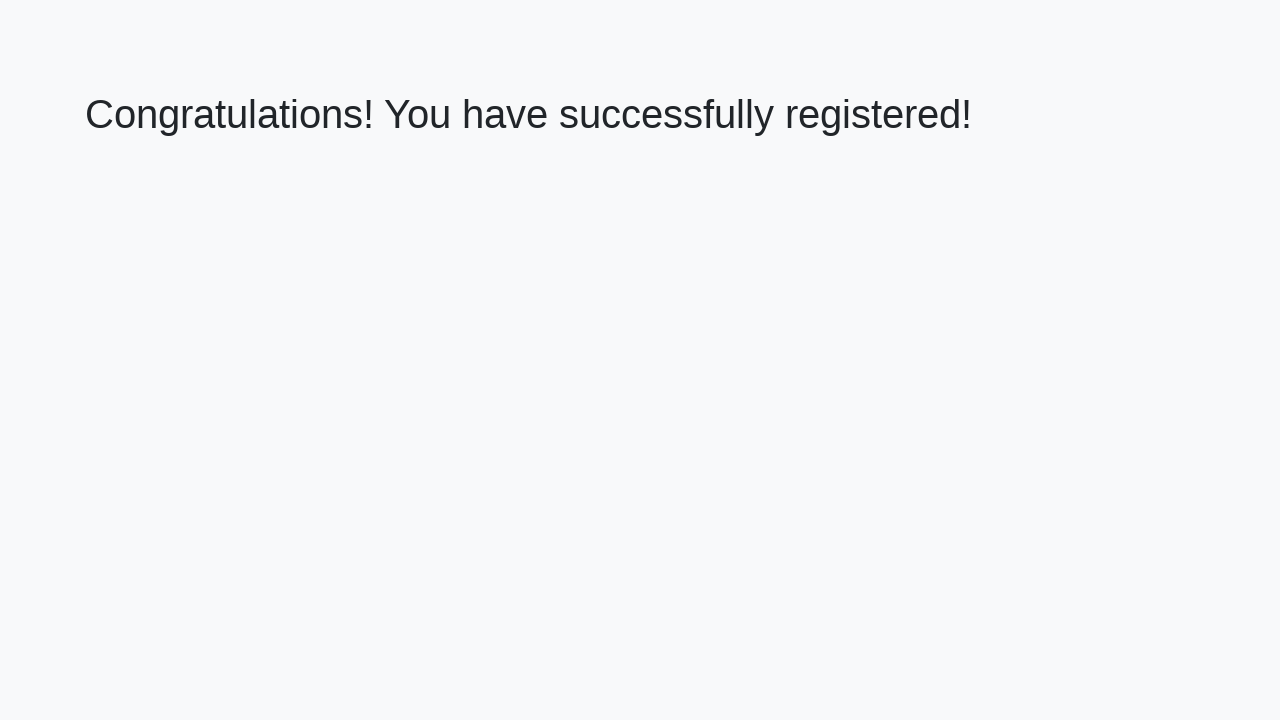

Success message heading loaded
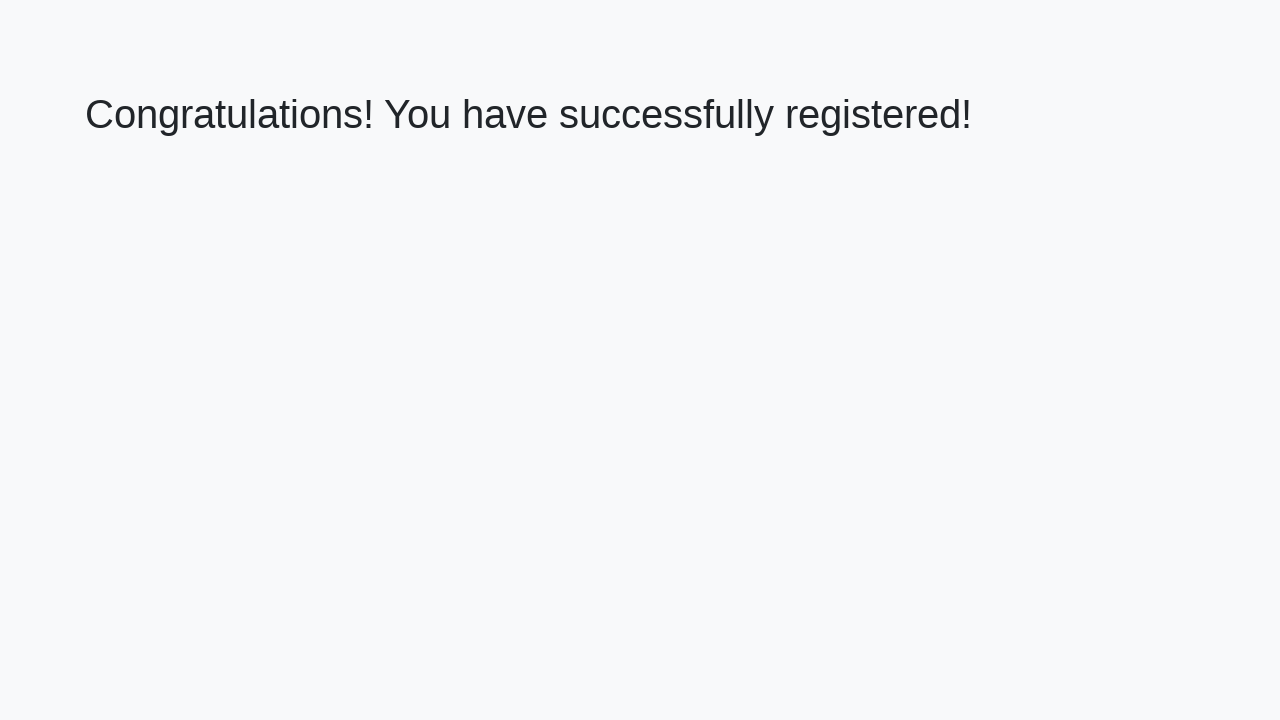

Retrieved success message text: 'Congratulations! You have successfully registered!'
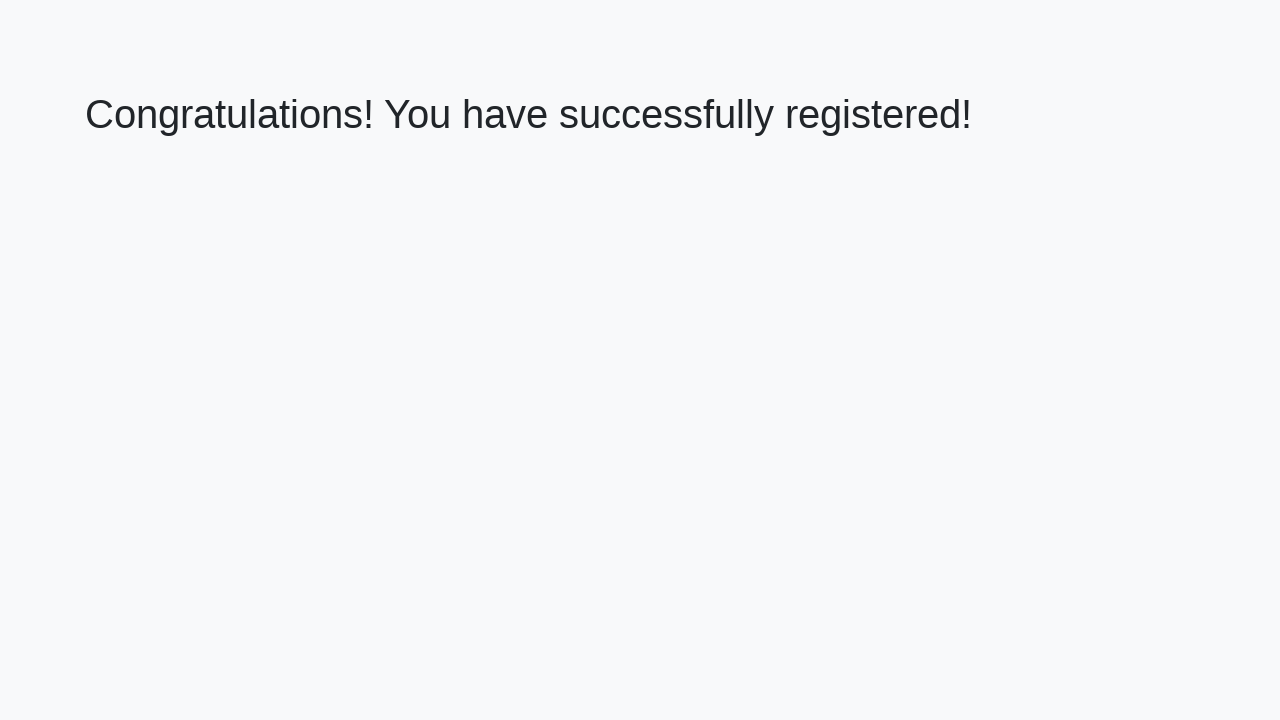

Verified success message matches expected text
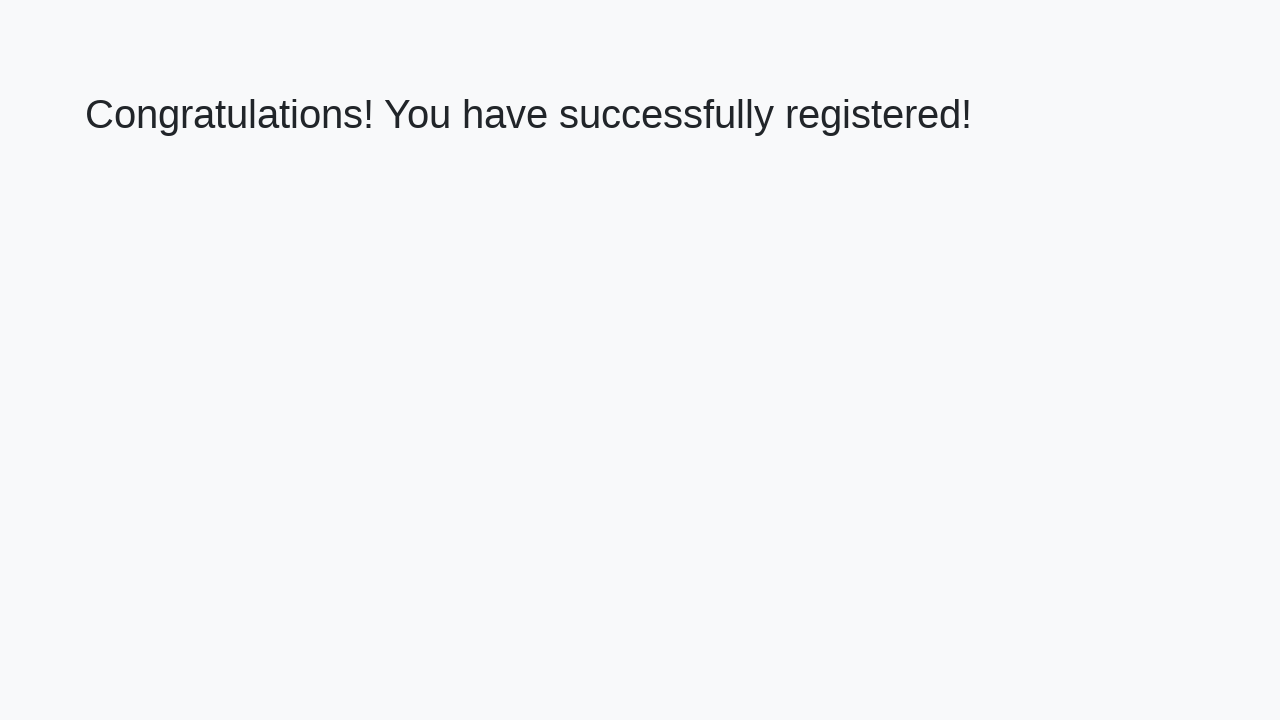

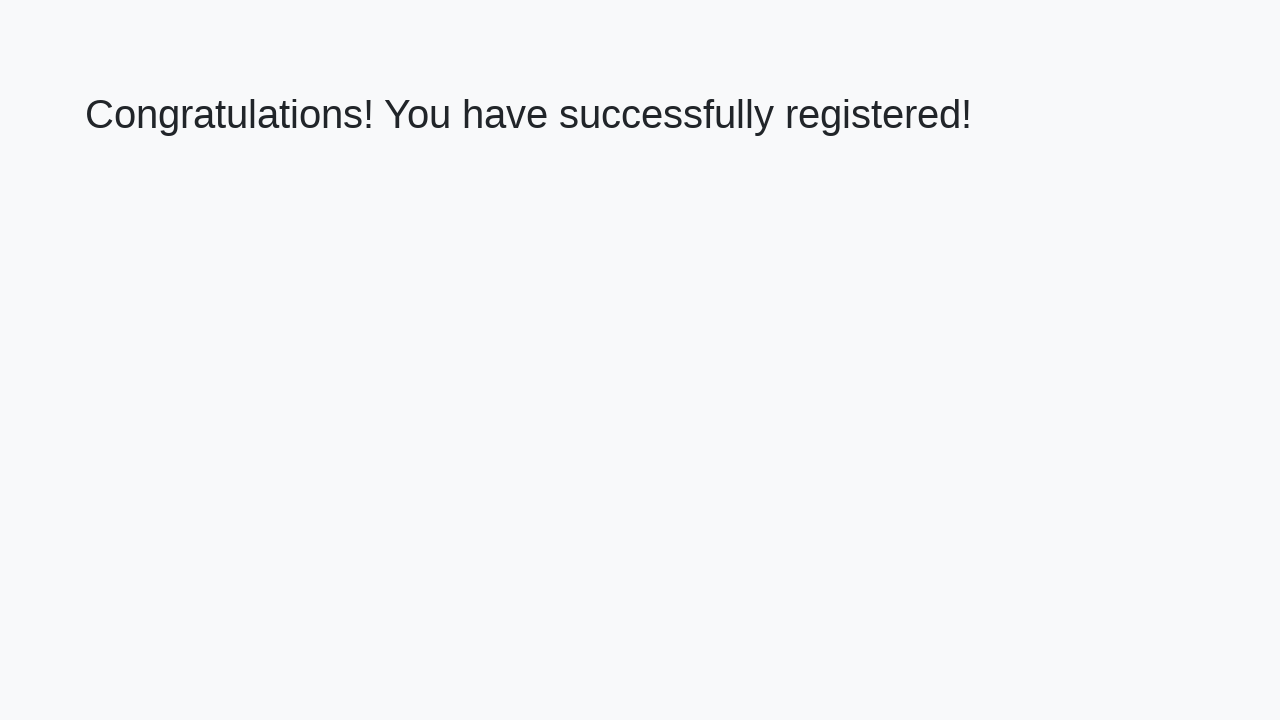